Tests multiple checkboxes by selecting them sequentially

Starting URL: https://seleniumbase.io/demo_page/

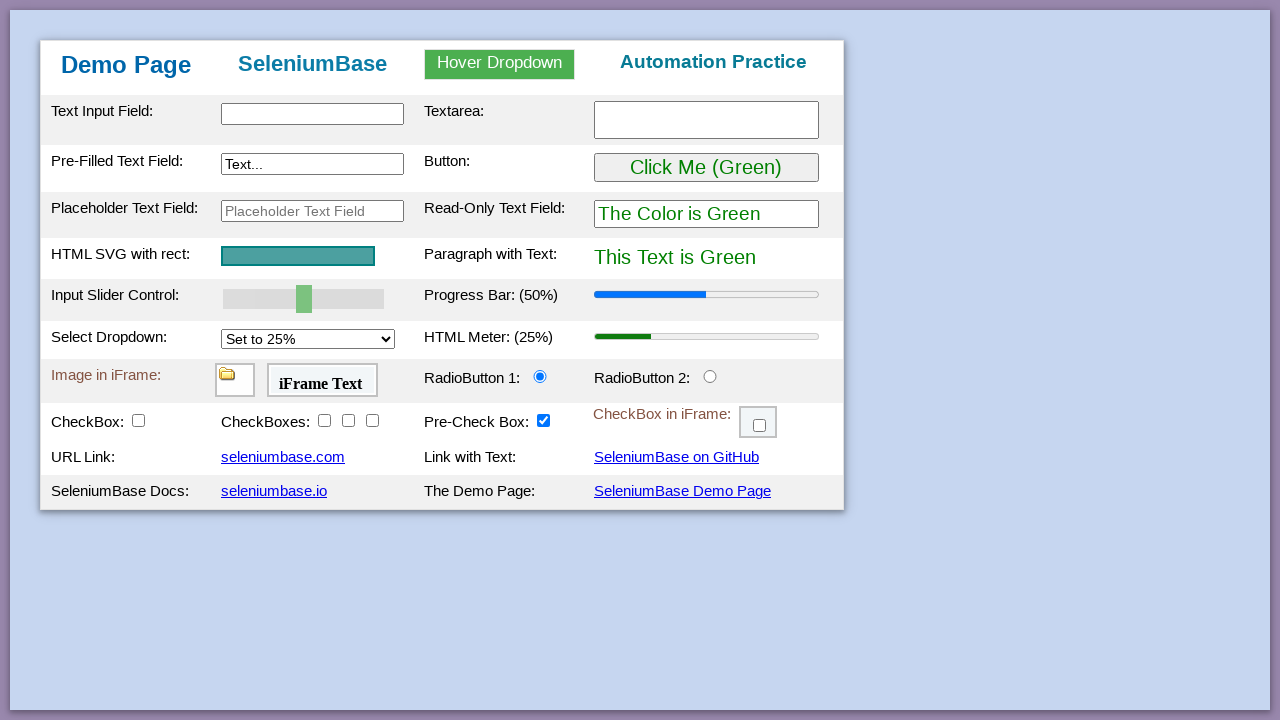

Navigated to https://seleniumbase.io/demo_page/
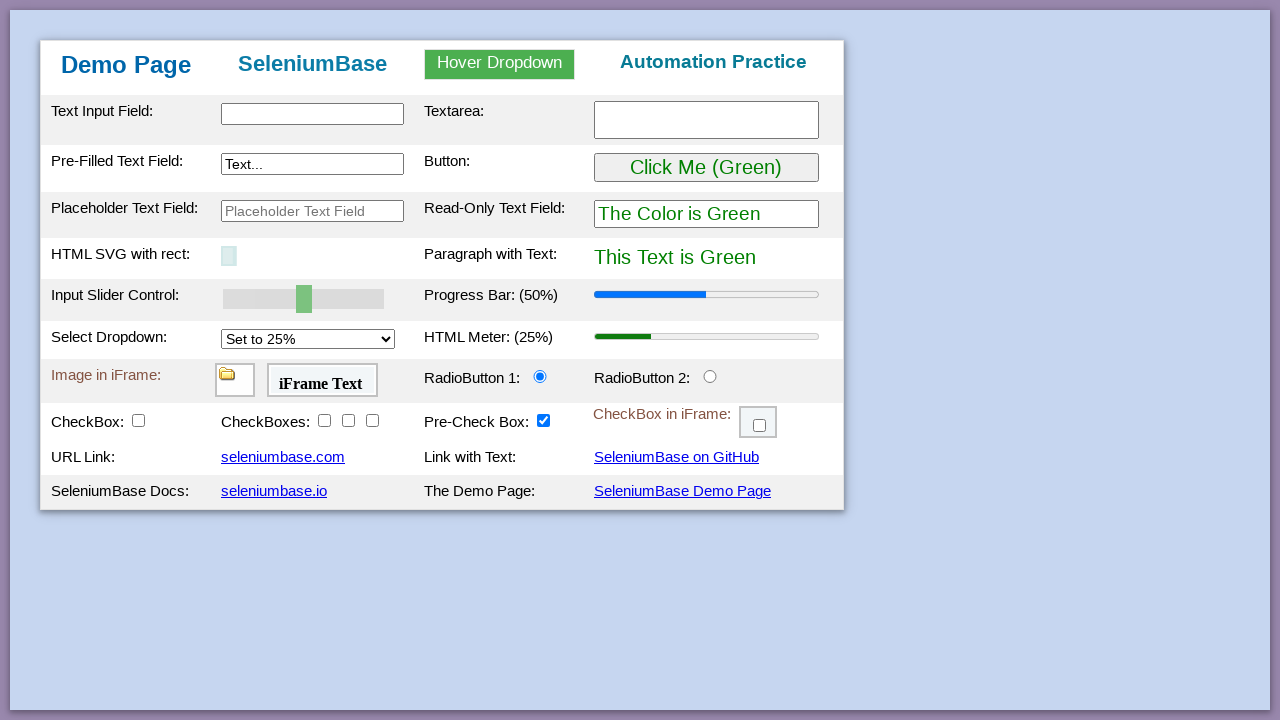

Checked checkbox #checkBox2 at (324, 420) on #checkBox2
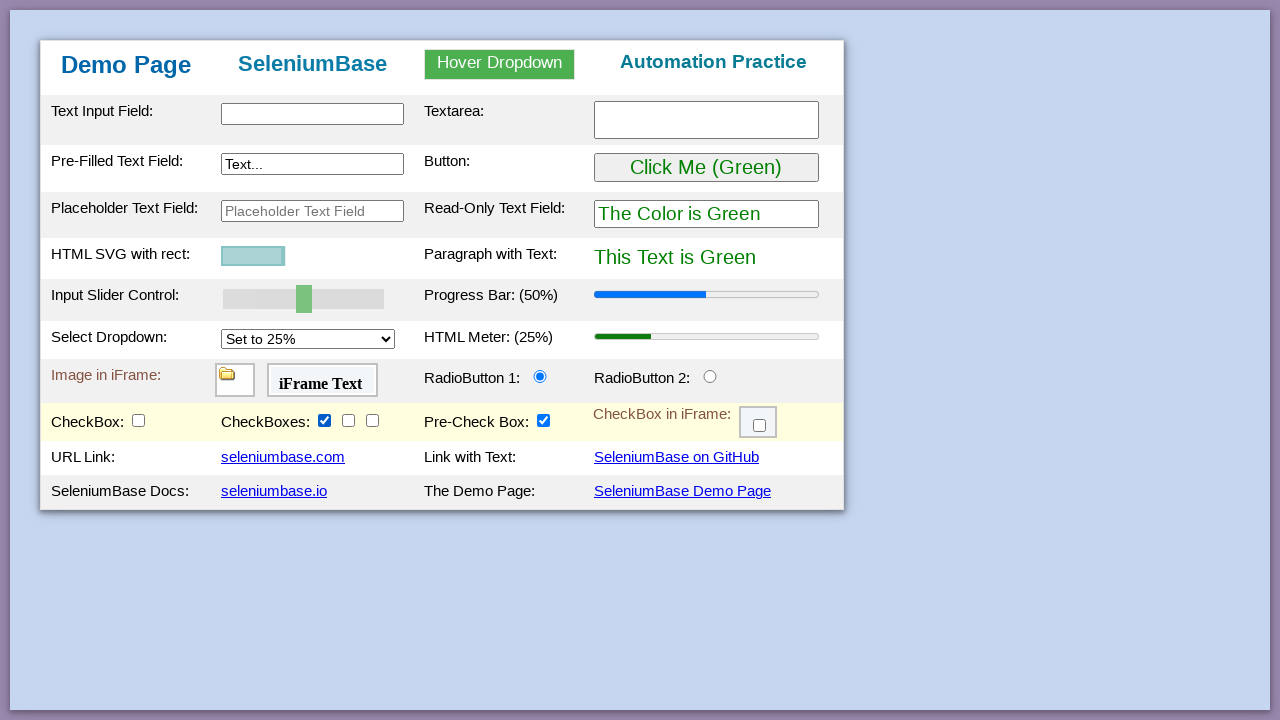

Checked checkbox #checkBox3 at (348, 420) on #checkBox3
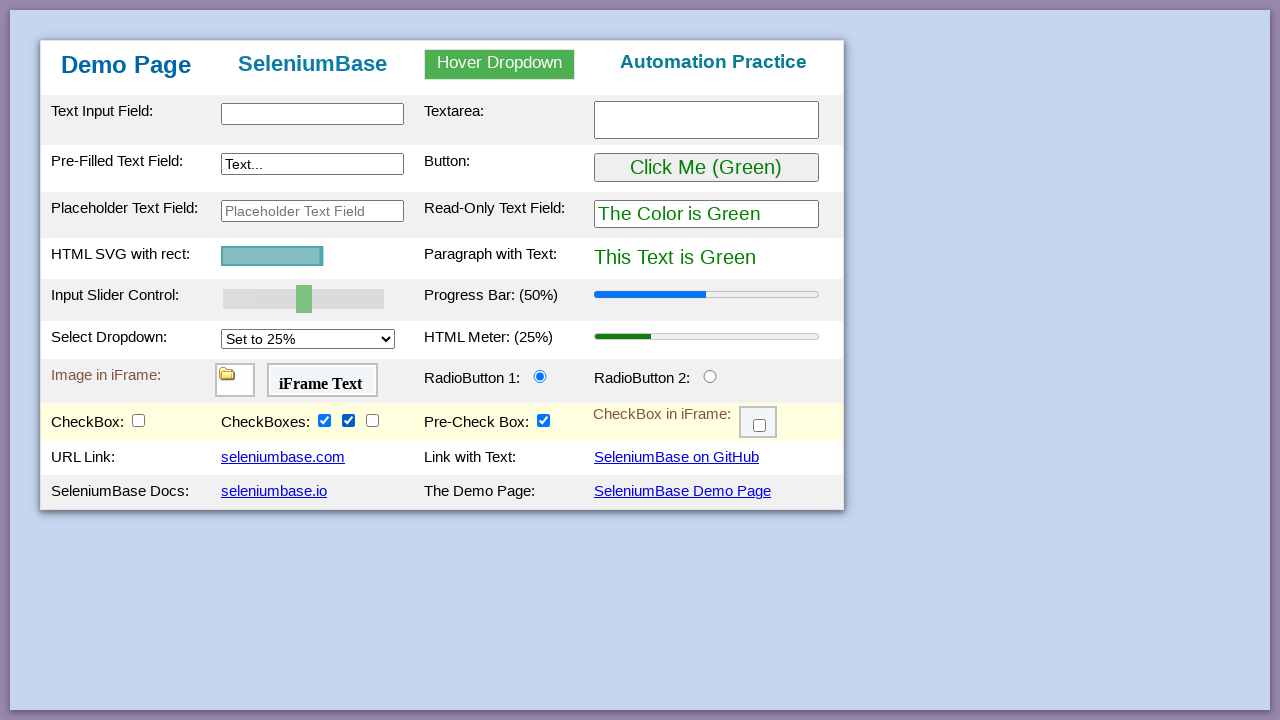

Checked checkbox #checkBox4 at (372, 420) on #checkBox4
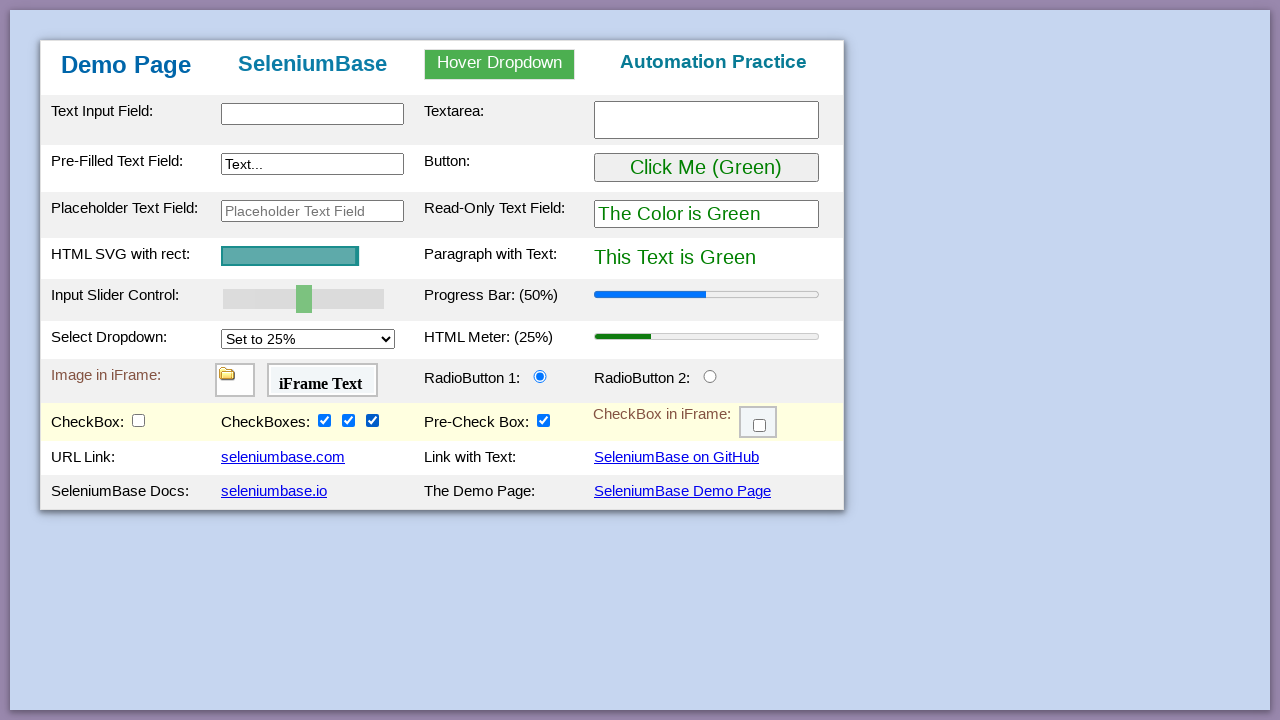

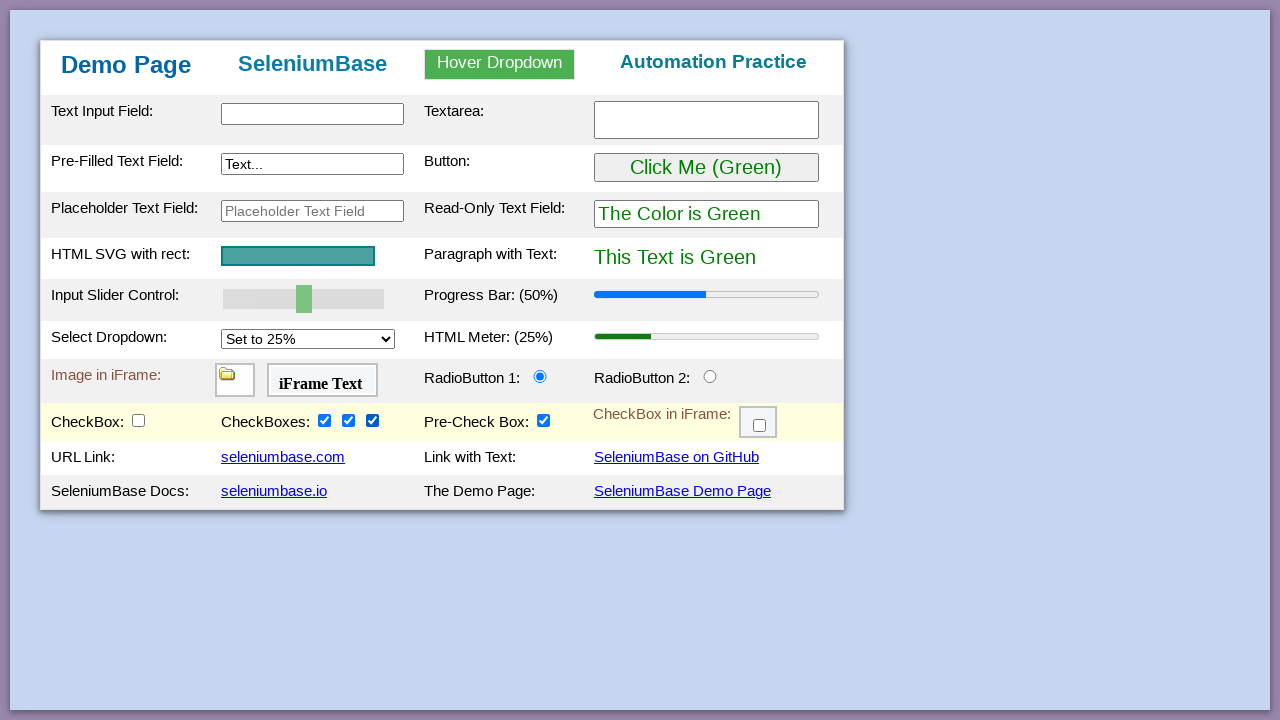